Tests alert popup handling by clicking on the "Alert with OK & Cancel" tab, triggering a confirm box, dismissing it by clicking Cancel, and verifying the result message displays "You Pressed Cancel"

Starting URL: https://demo.automationtesting.in/Alerts.html

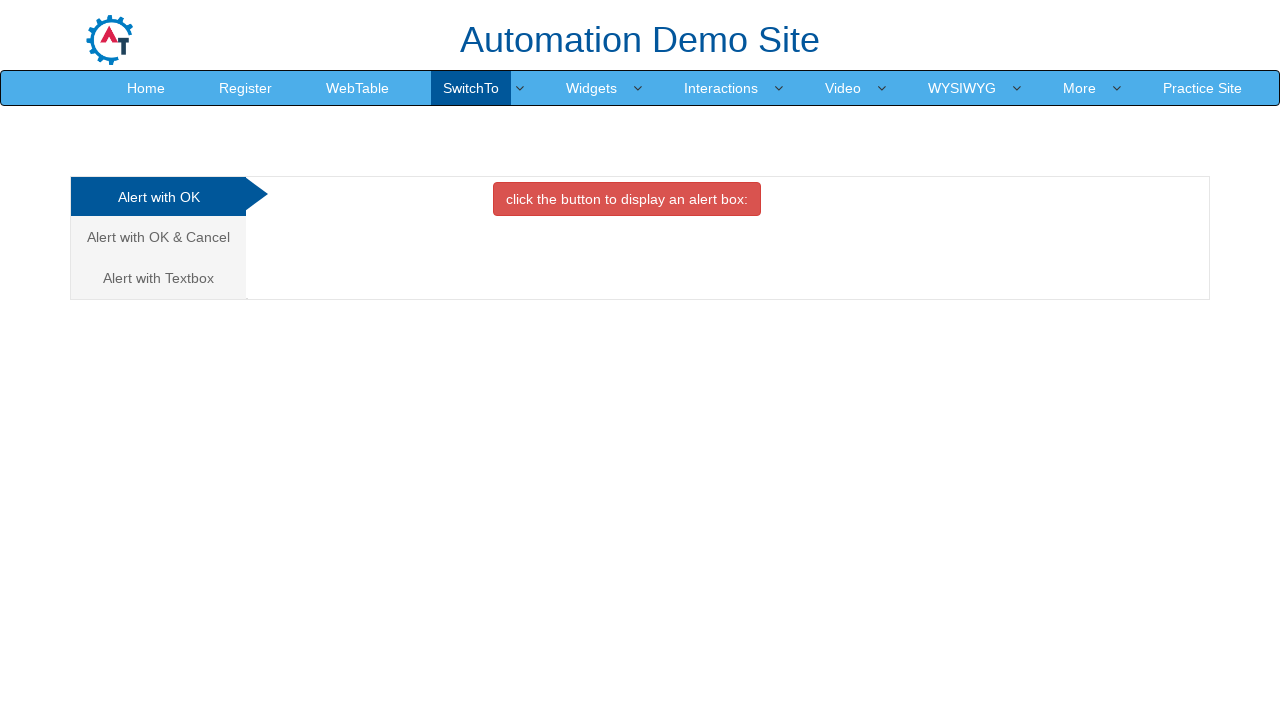

Clicked on 'Alert with OK & Cancel' tab at (158, 237) on xpath=//a[.='Alert with OK & Cancel ']
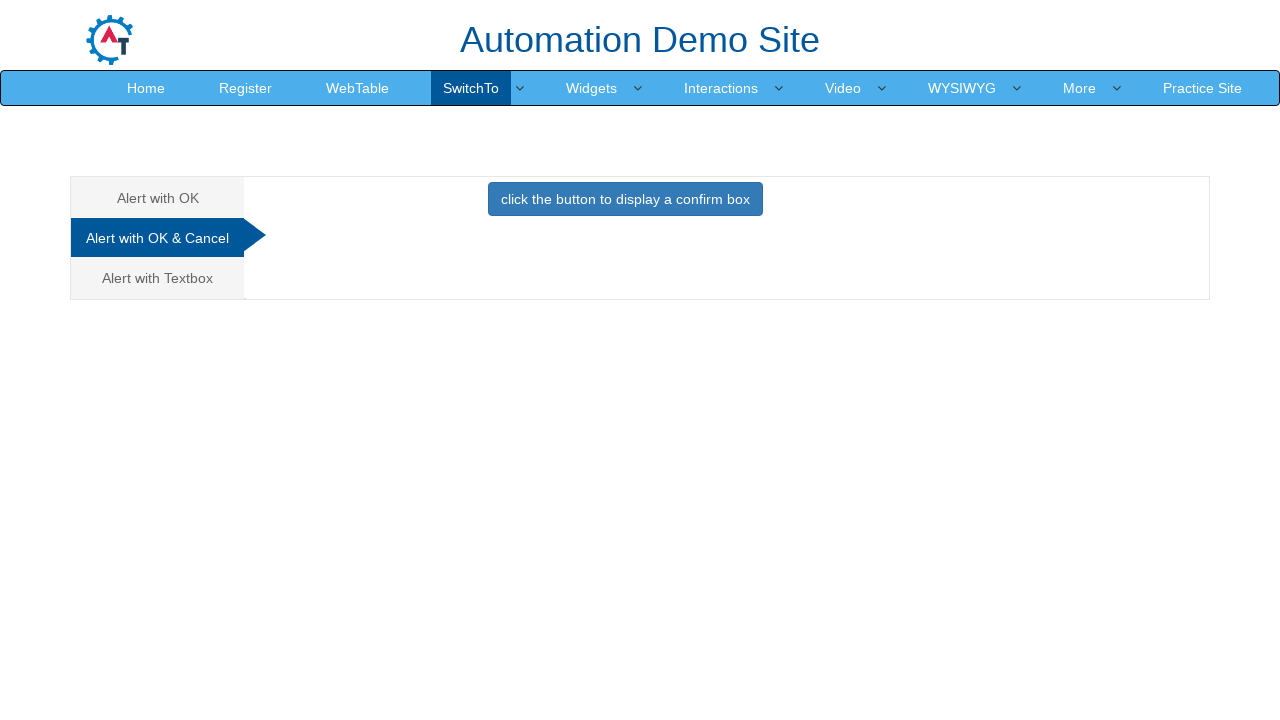

Clicked button to display confirm box at (625, 199) on xpath=//button[@class='btn btn-primary']
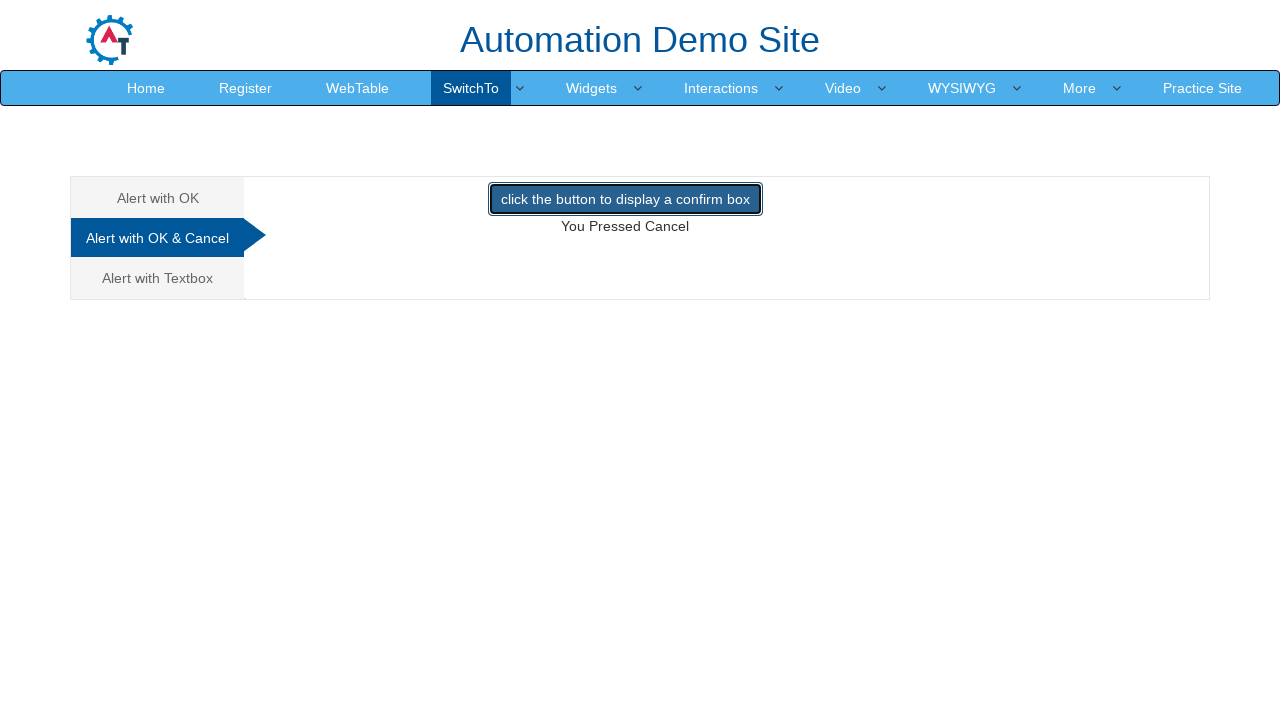

Set up dialog handler to dismiss alert
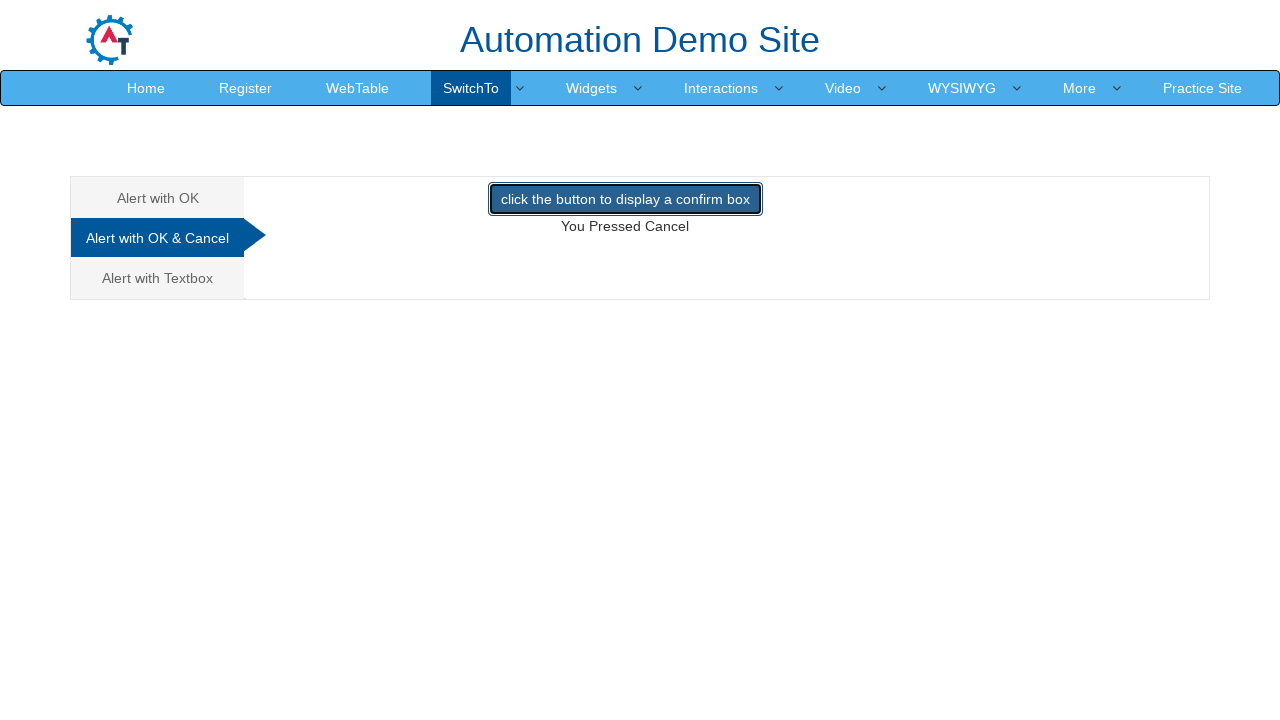

Clicked button to trigger alert, handler dismissed it by clicking Cancel at (625, 199) on xpath=//button[@class='btn btn-primary']
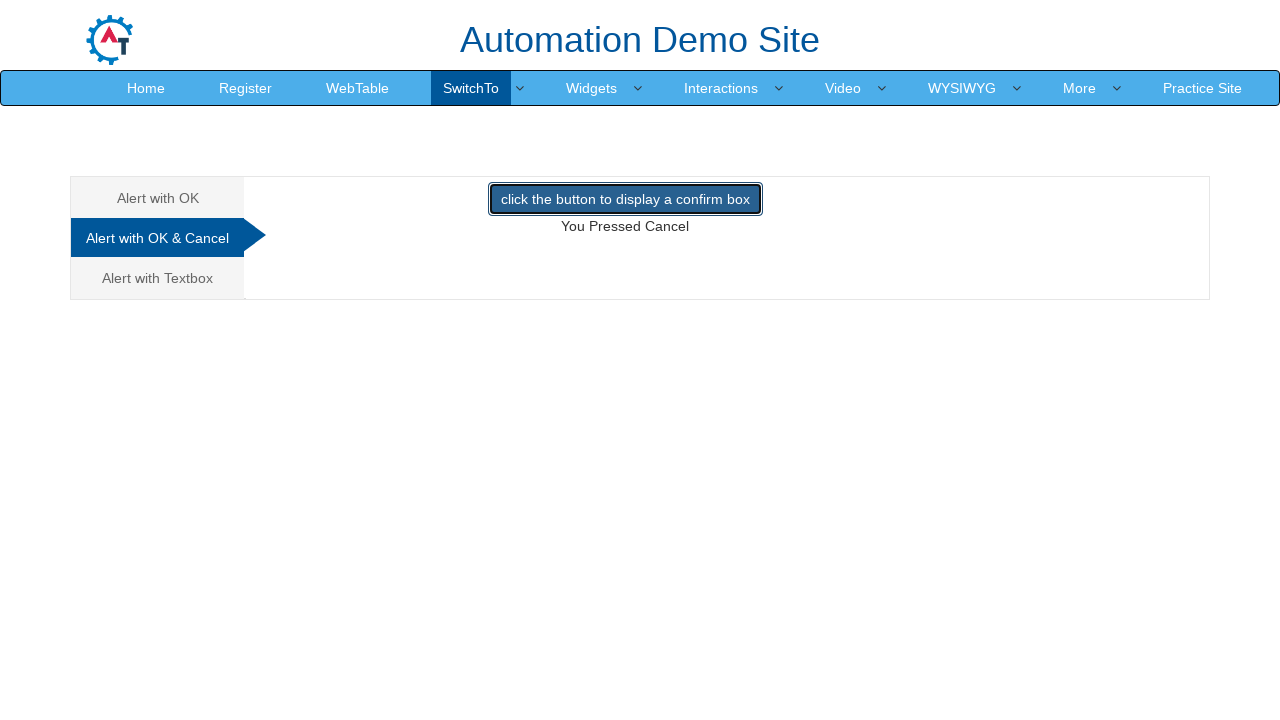

Waited for result message element to load
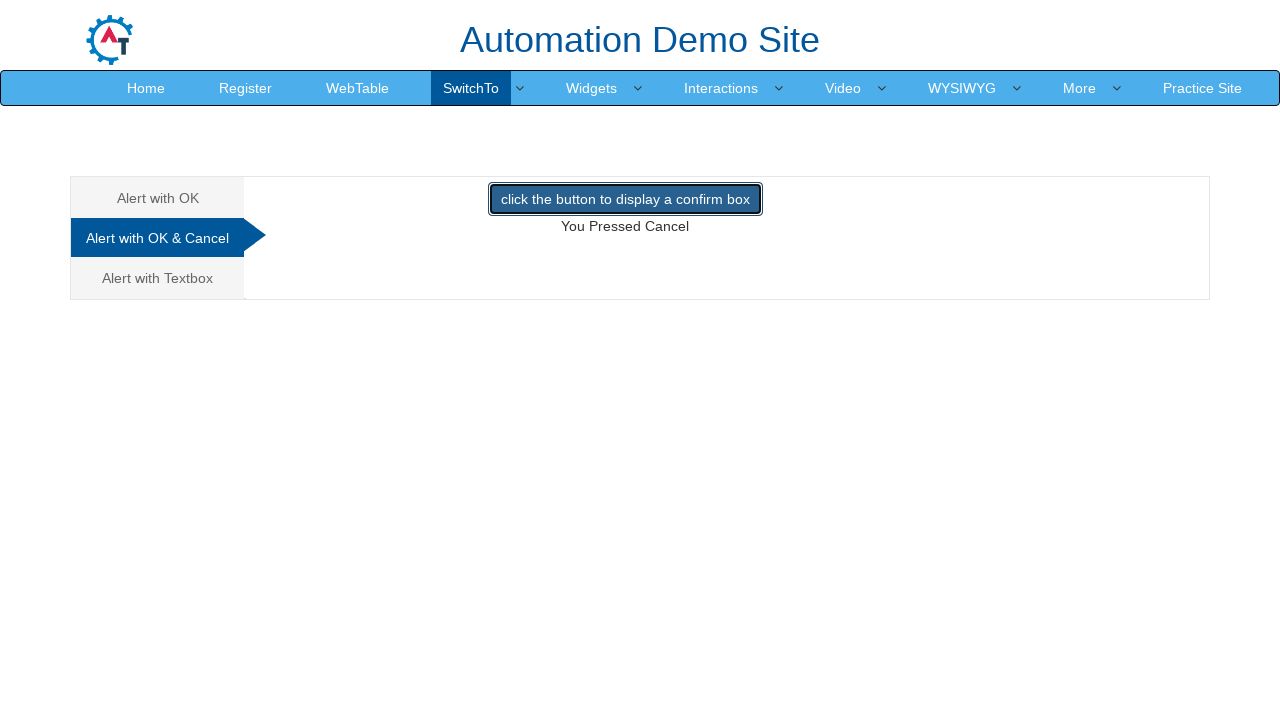

Retrieved result text: 'You Pressed Cancel'
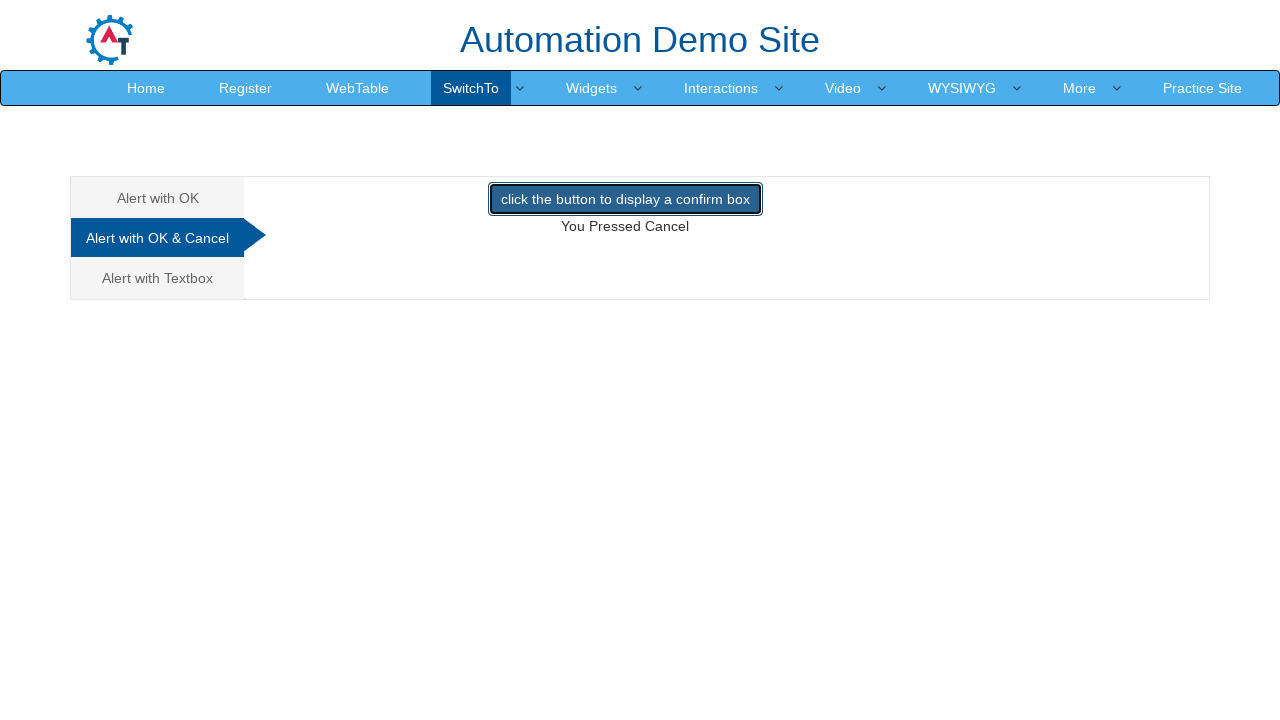

Verified result message displays 'You Pressed Cancel'
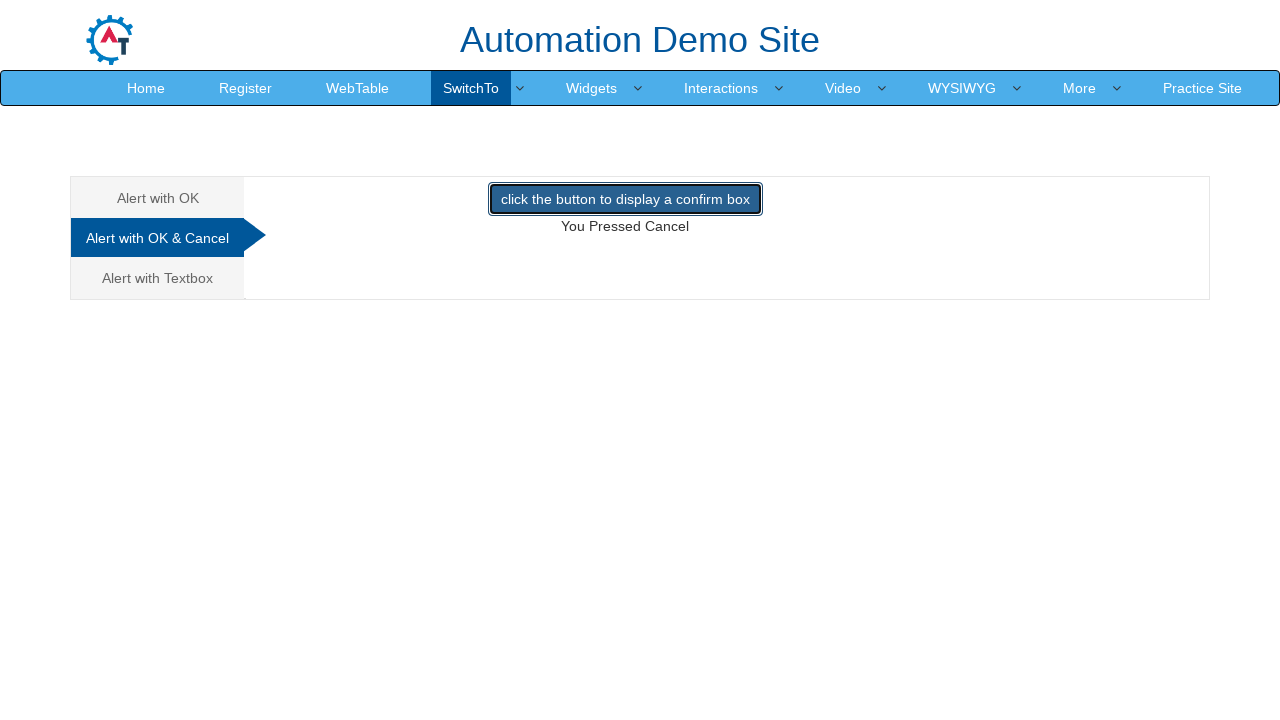

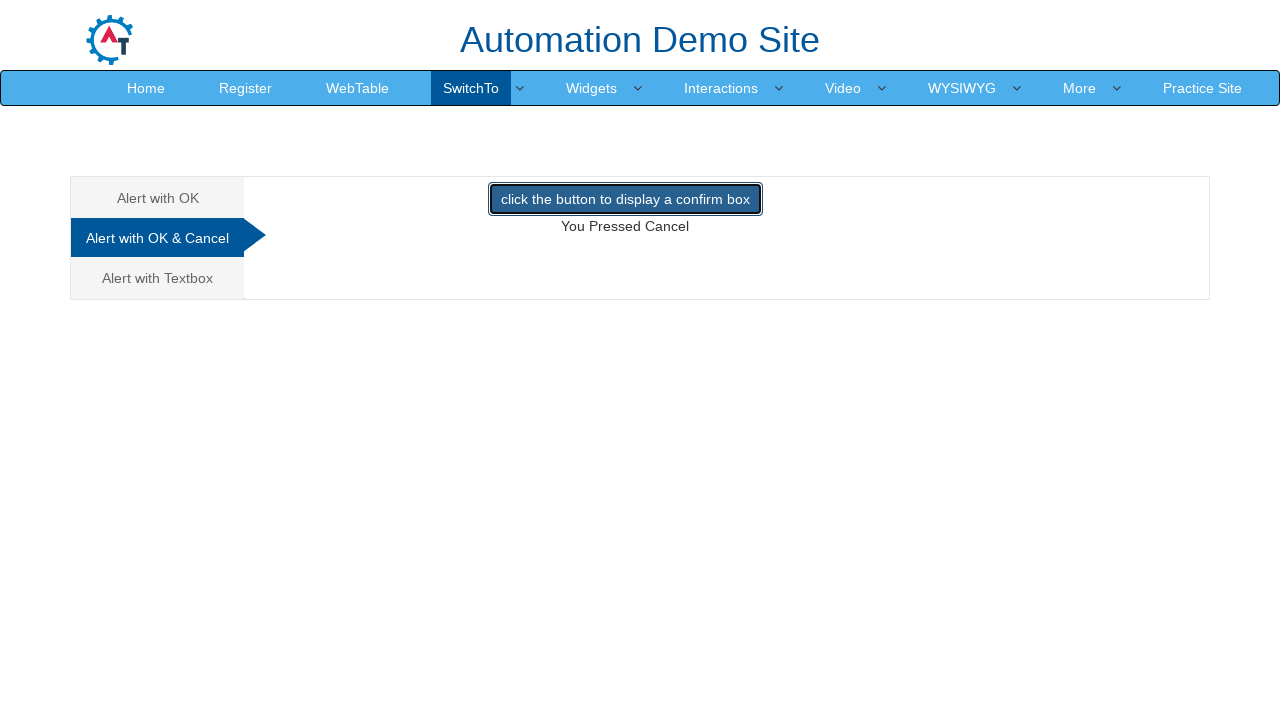